Tests the dropdown menu by navigating to the dropdown page and verifying all dropdown options are present.

Starting URL: https://the-internet.herokuapp.com/

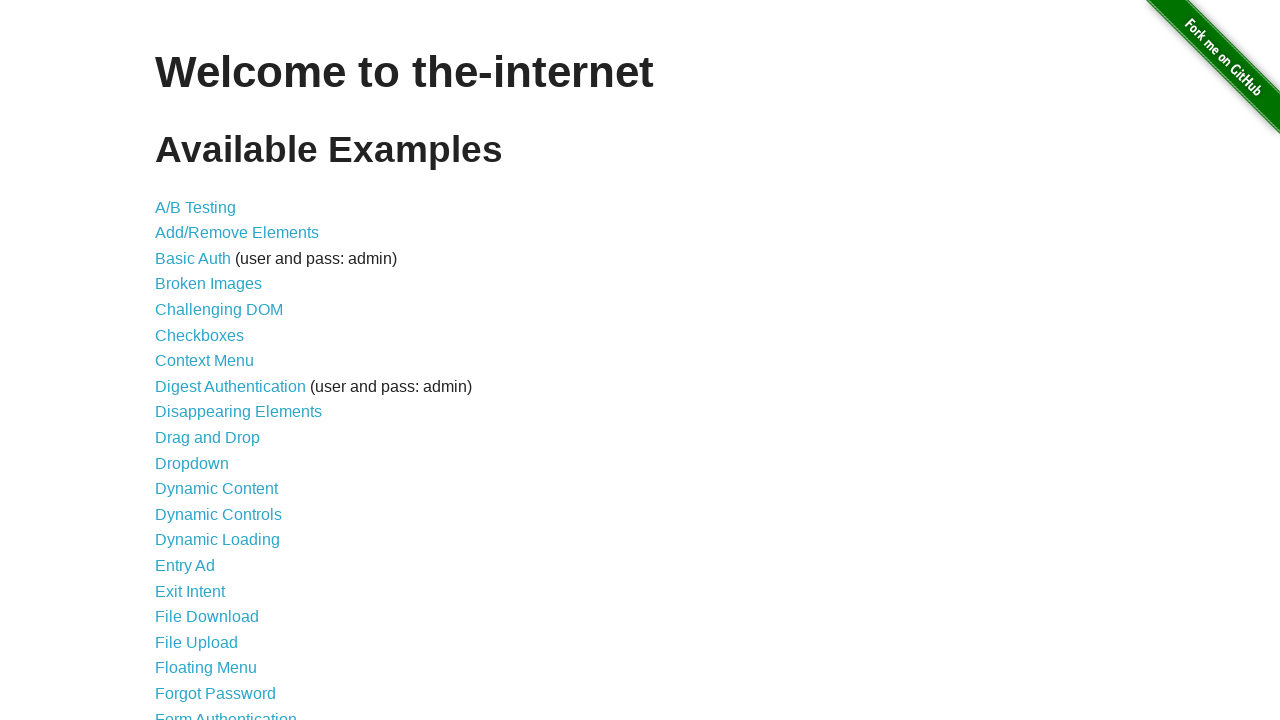

Clicked on Dropdown link to navigate to dropdown page at (192, 463) on a[href*='dropdown']
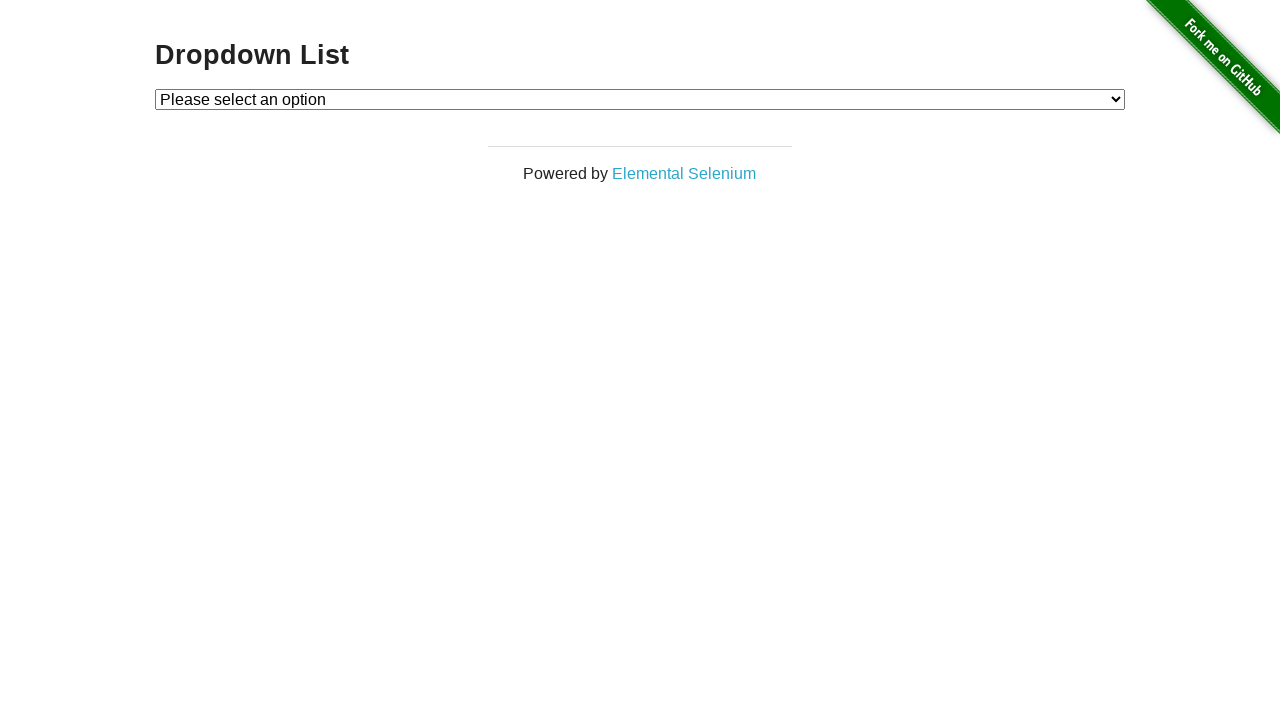

Dropdown menu loaded and became visible
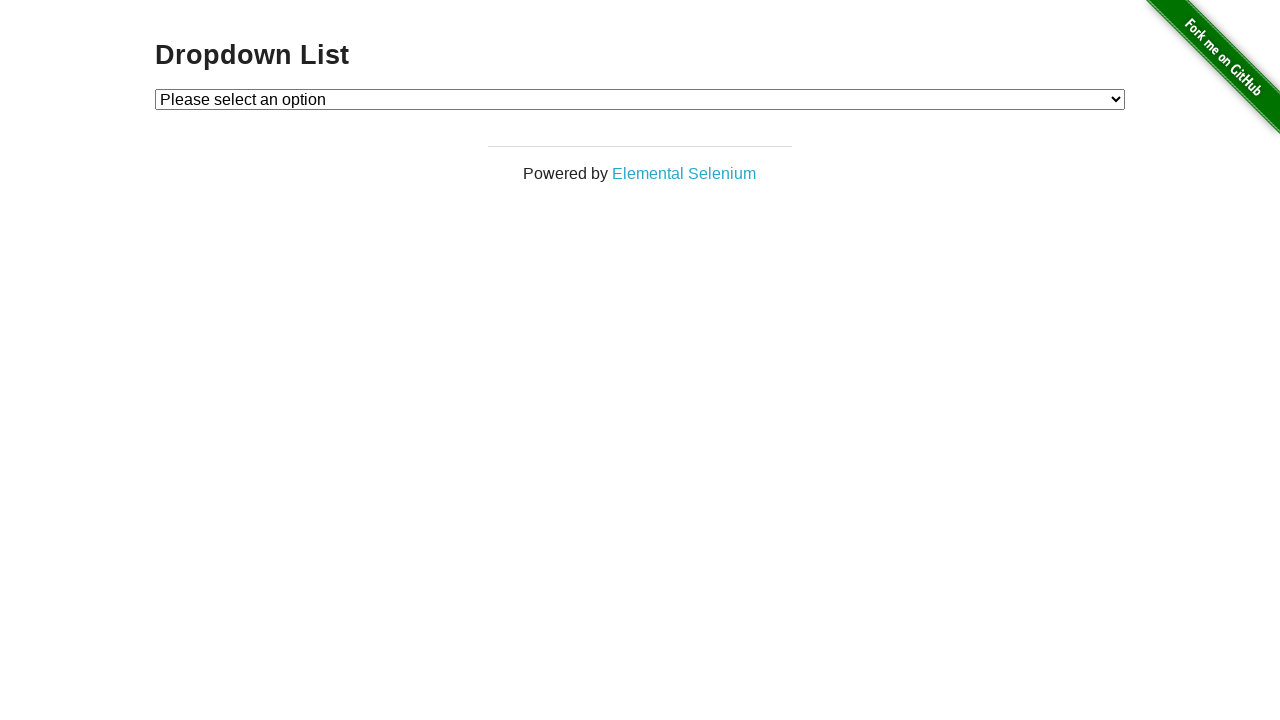

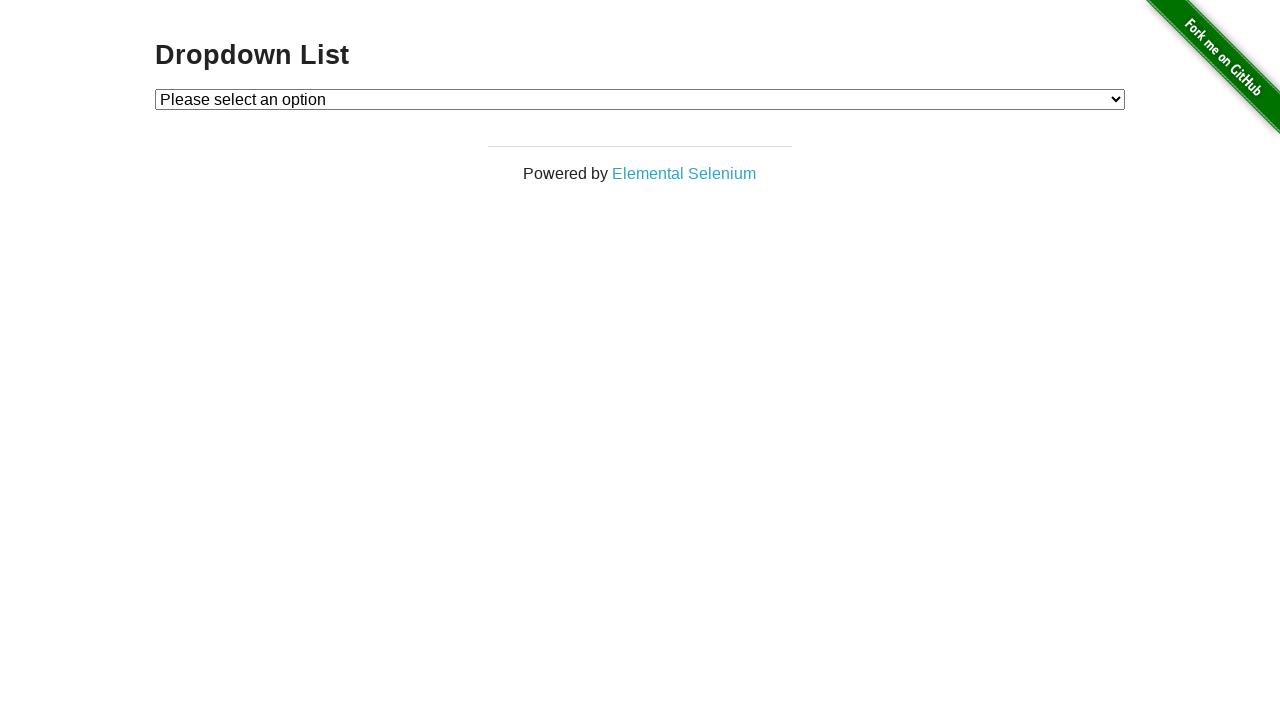